Tests multiple windows functionality by clicking a link that opens a new window and verifying the new window's title

Starting URL: https://the-internet.herokuapp.com/windows

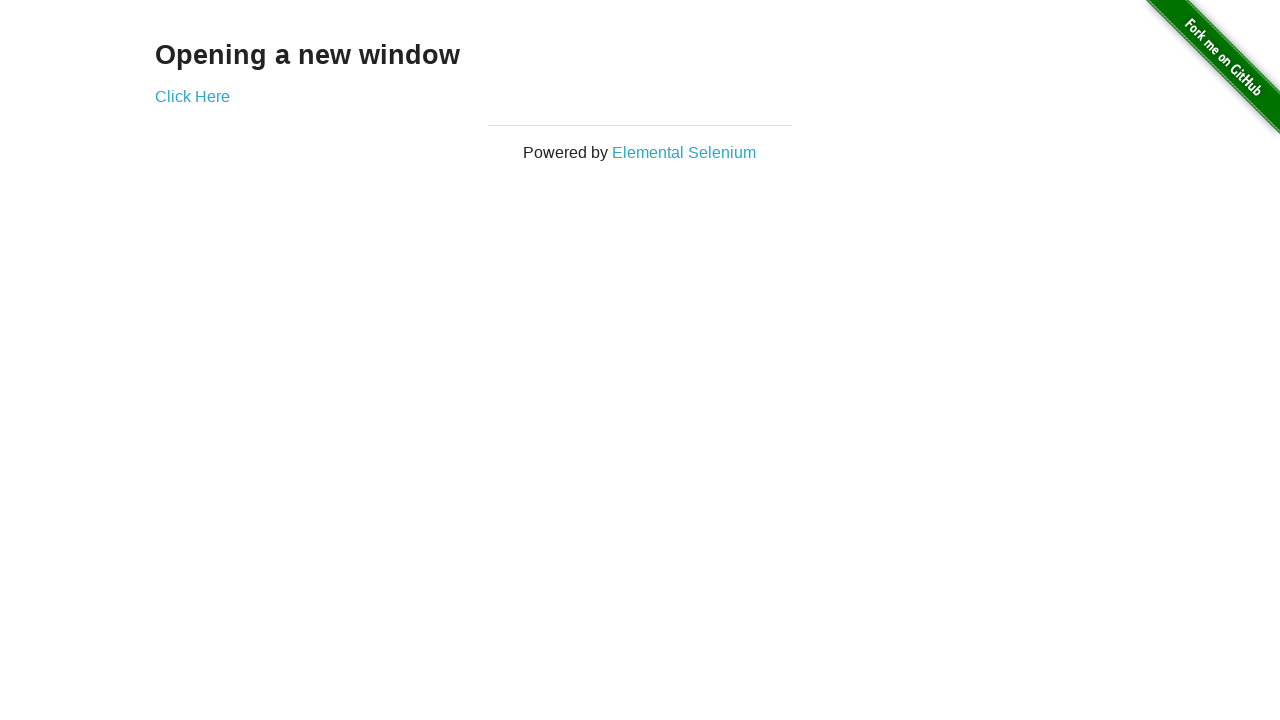

Clicked link to open new window at (192, 96) on #content a
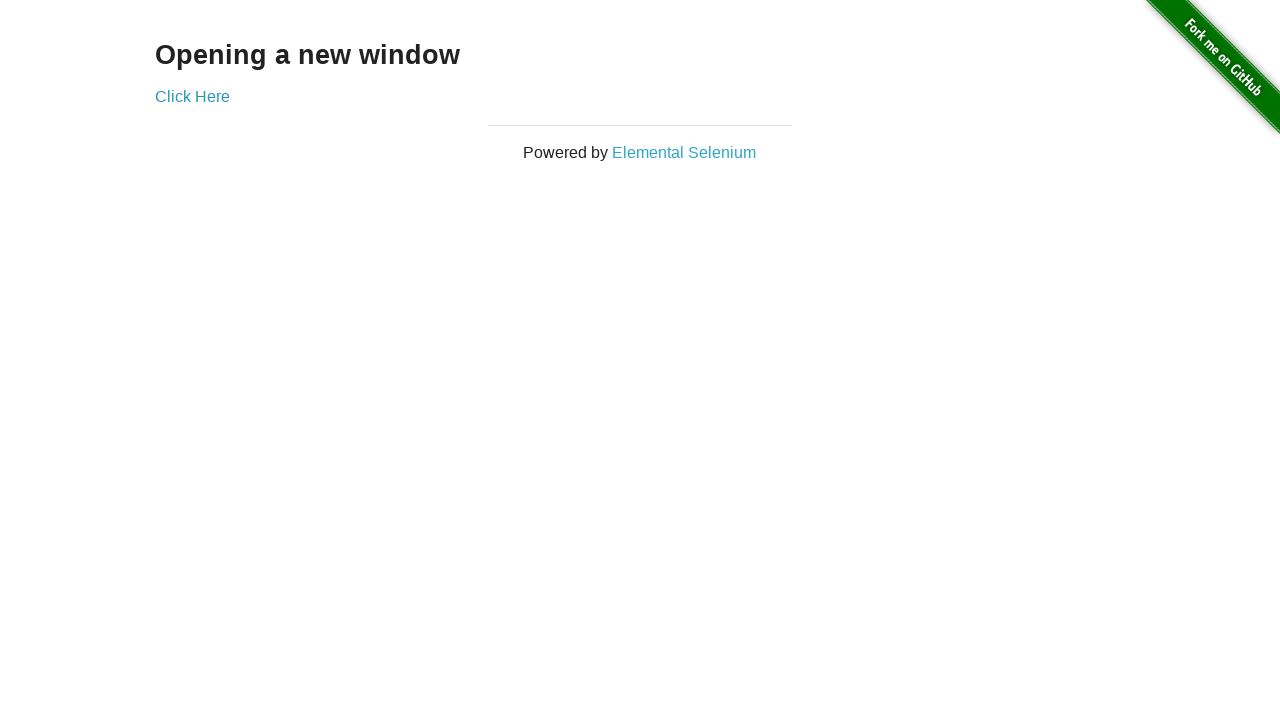

Captured new page object from popup window
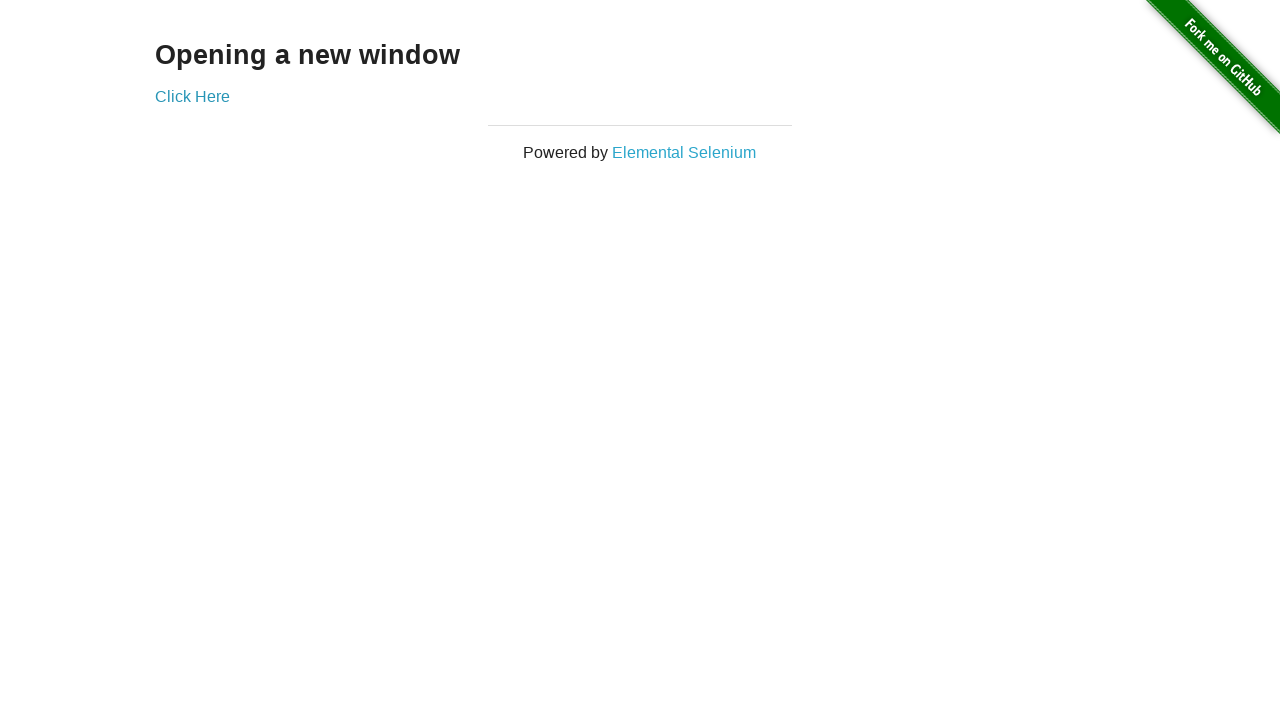

New window finished loading
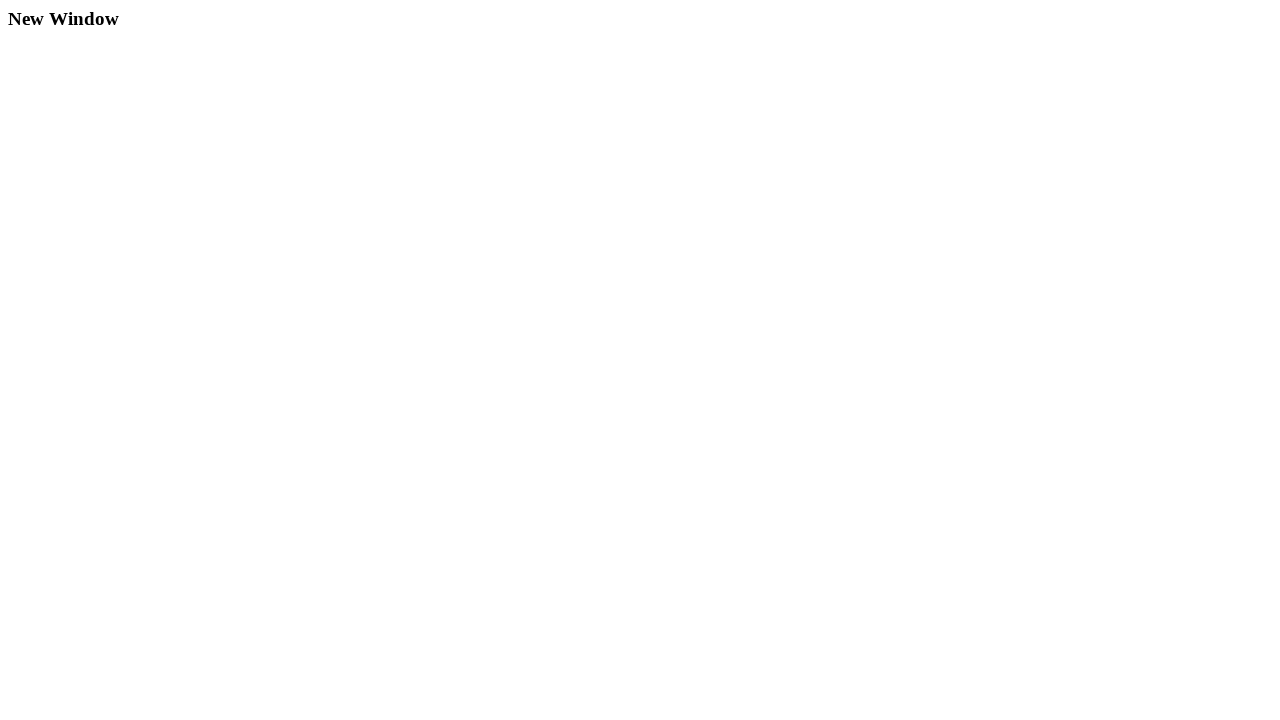

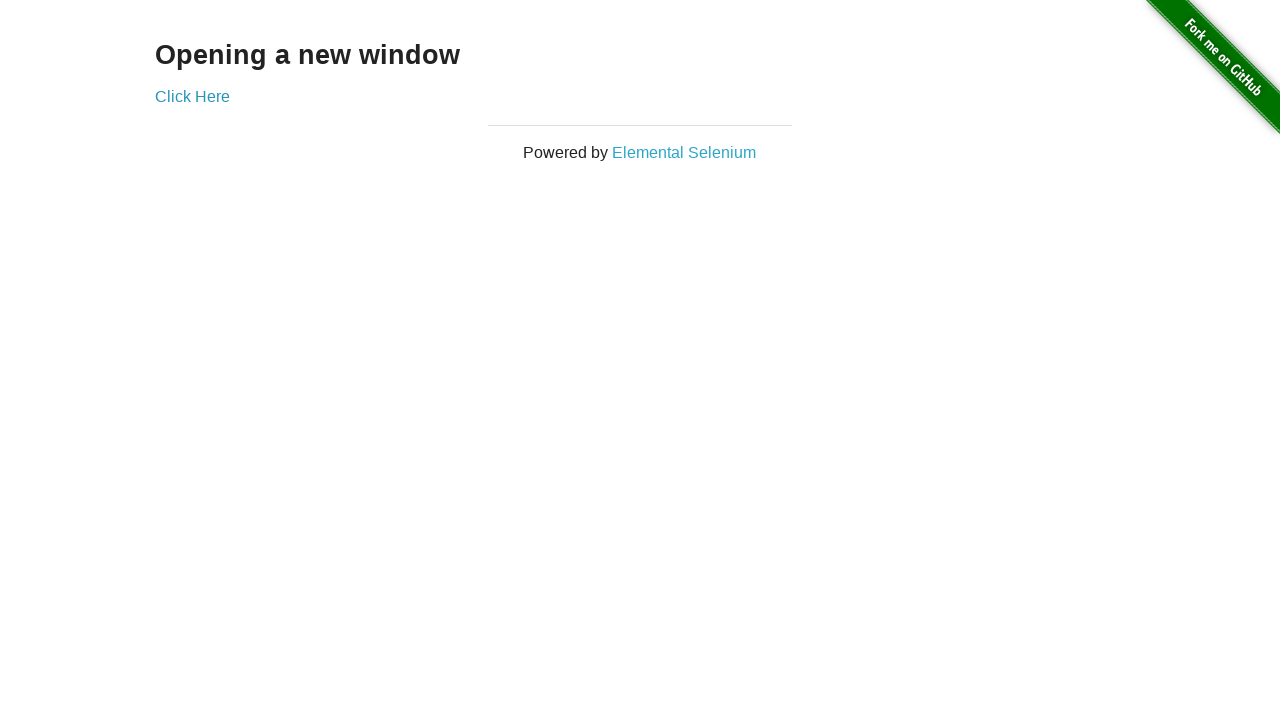